Tests handling an entry advertisement modal popup by waiting for the modal to appear and clicking the close button to dismiss it.

Starting URL: http://the-internet.herokuapp.com/entry_ad

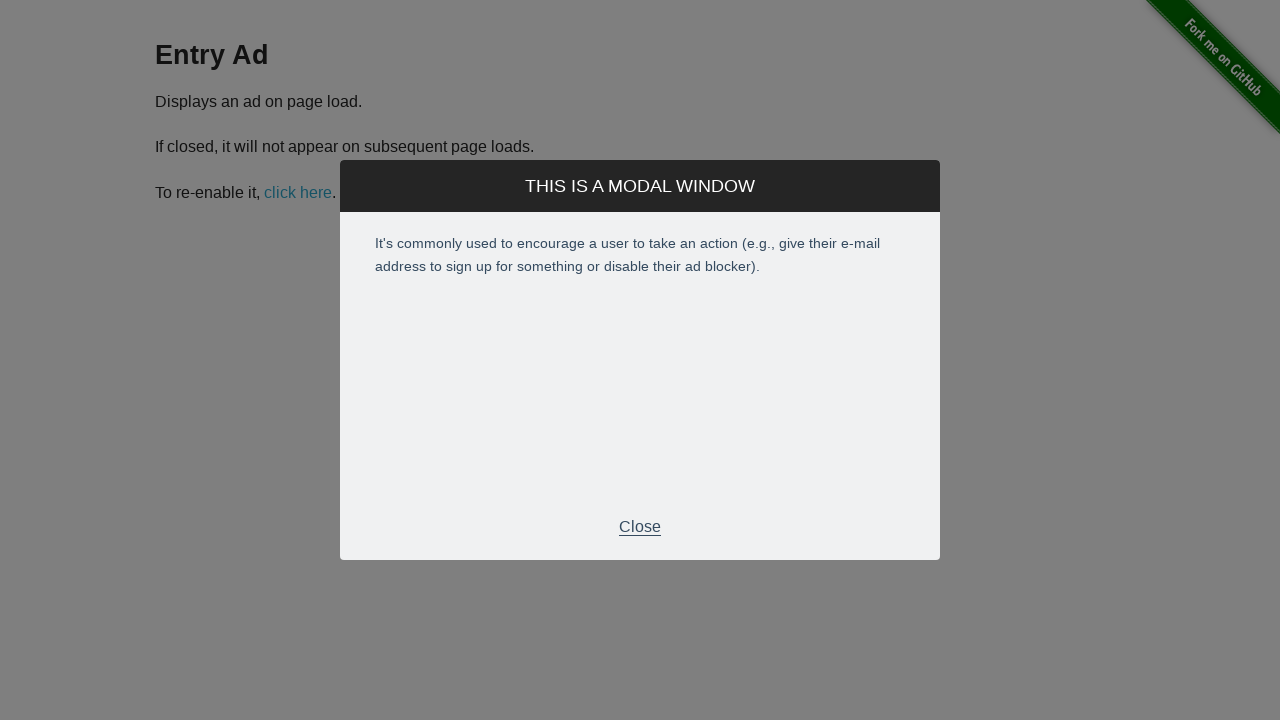

Waited for entry advertisement modal close button to become visible
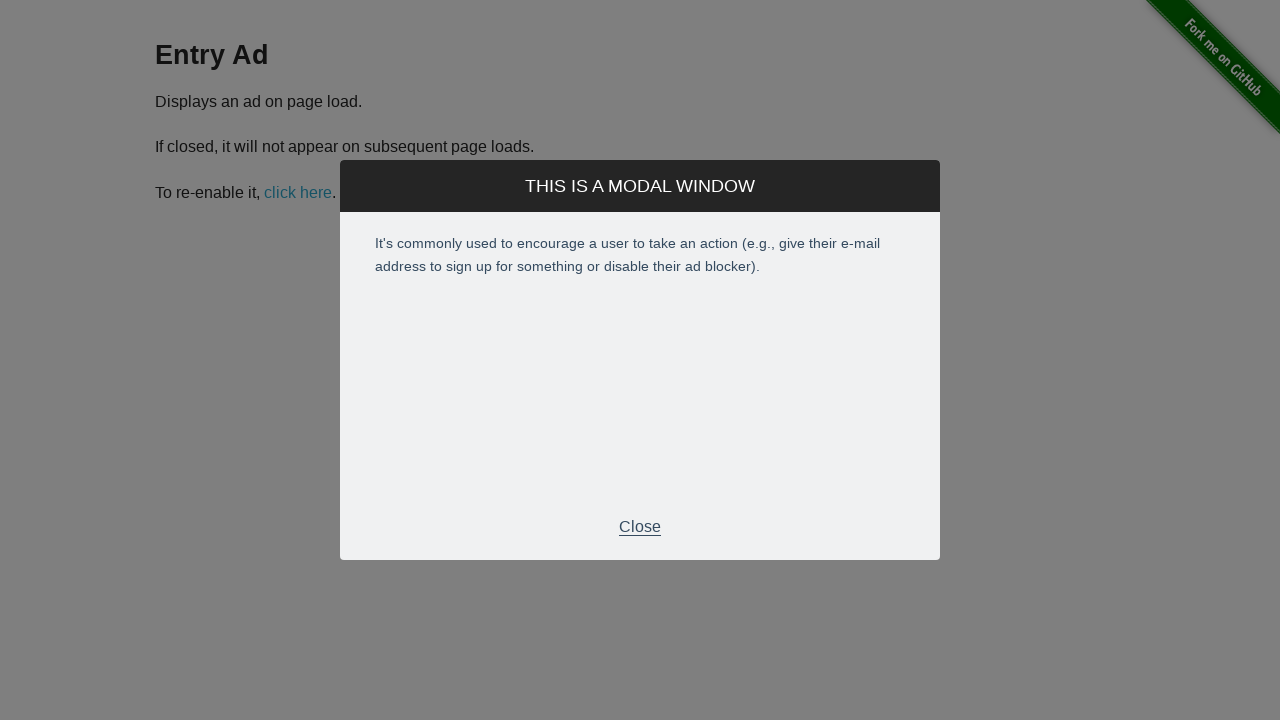

Clicked the close button to dismiss the modal
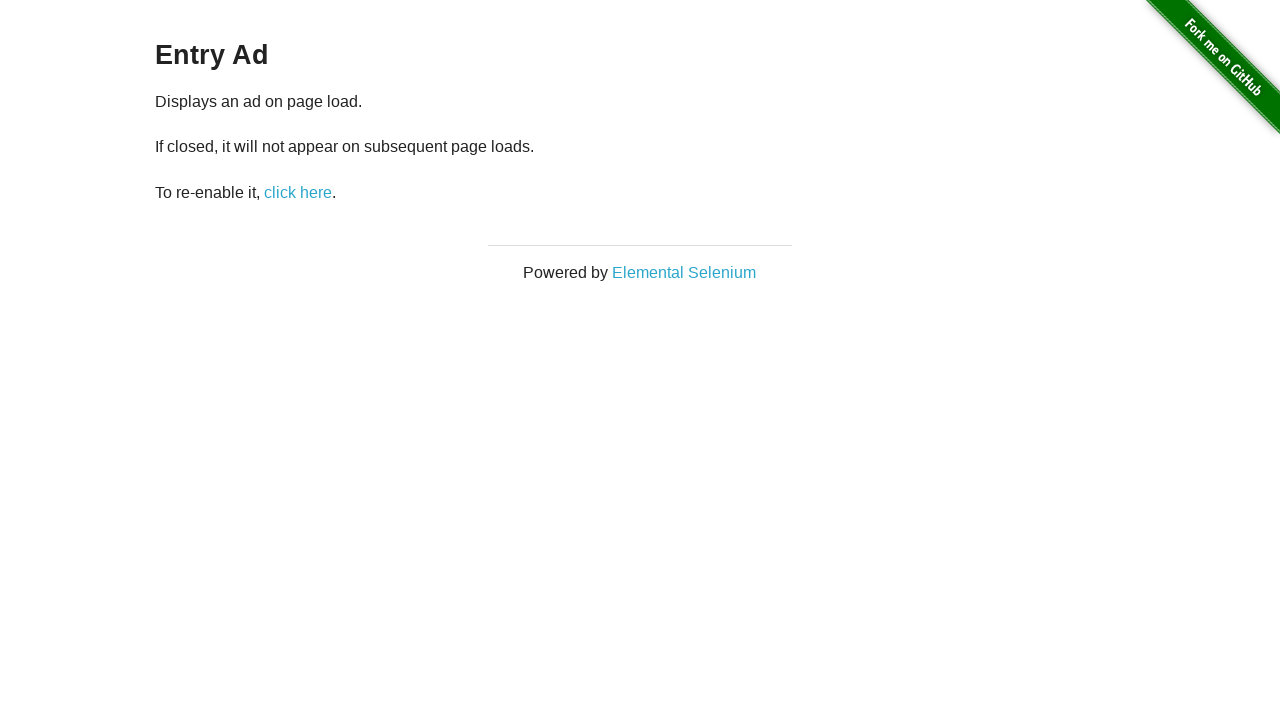

Verified that the entry advertisement modal has been dismissed
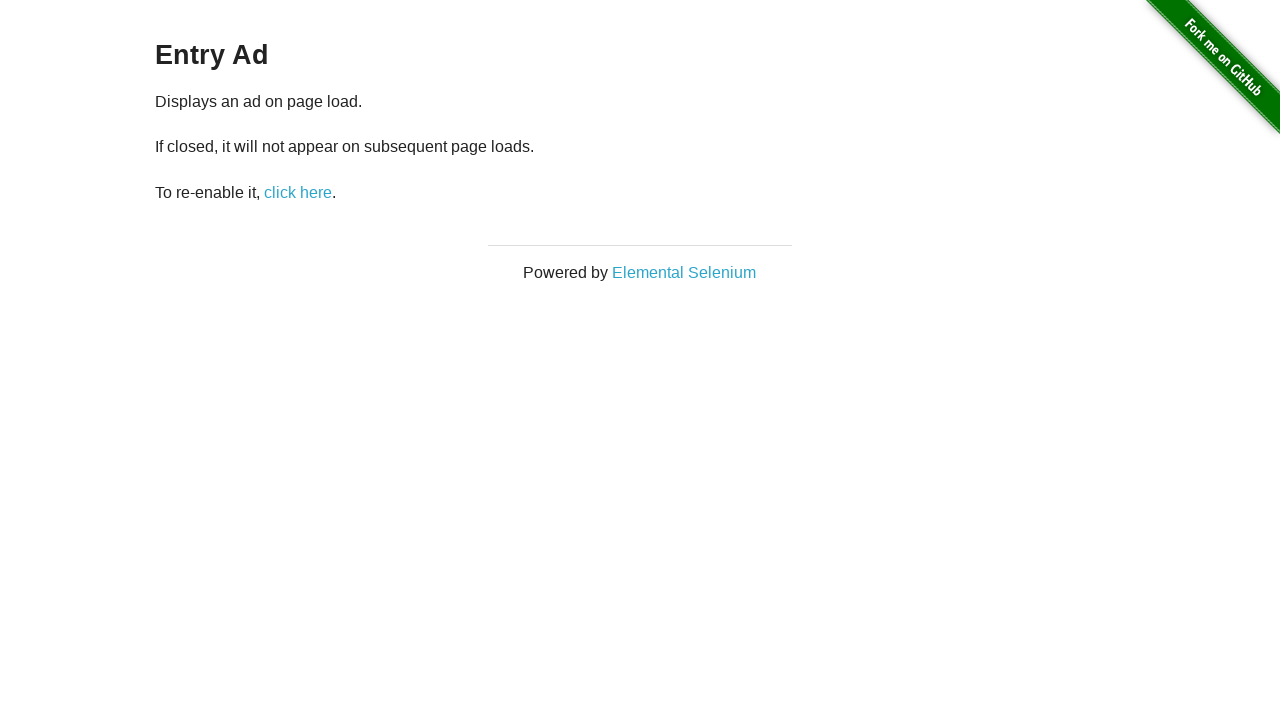

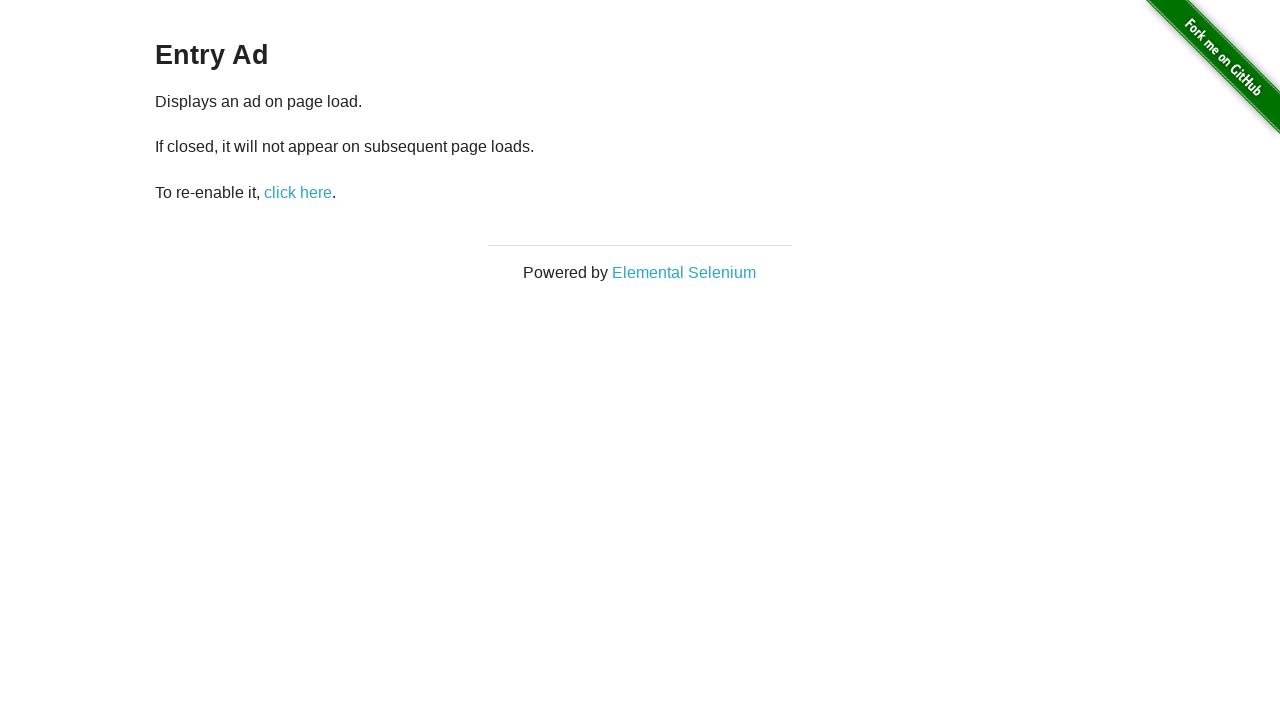